Tests JavaScript alert handling by clicking a button that triggers an alert, accepting the alert, and verifying the success message is displayed.

Starting URL: https://practice.cydeo.com/javascript_alerts

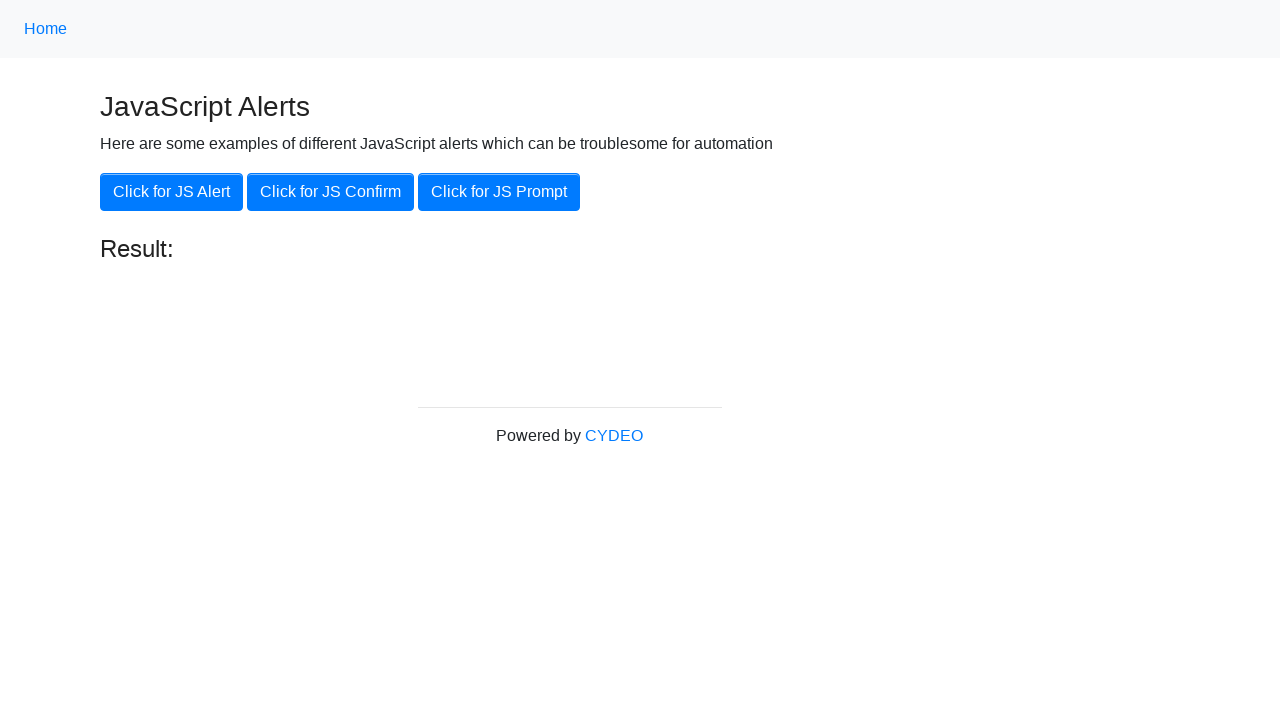

Clicked button to trigger JavaScript alert at (172, 192) on xpath=//button[.='Click for JS Alert']
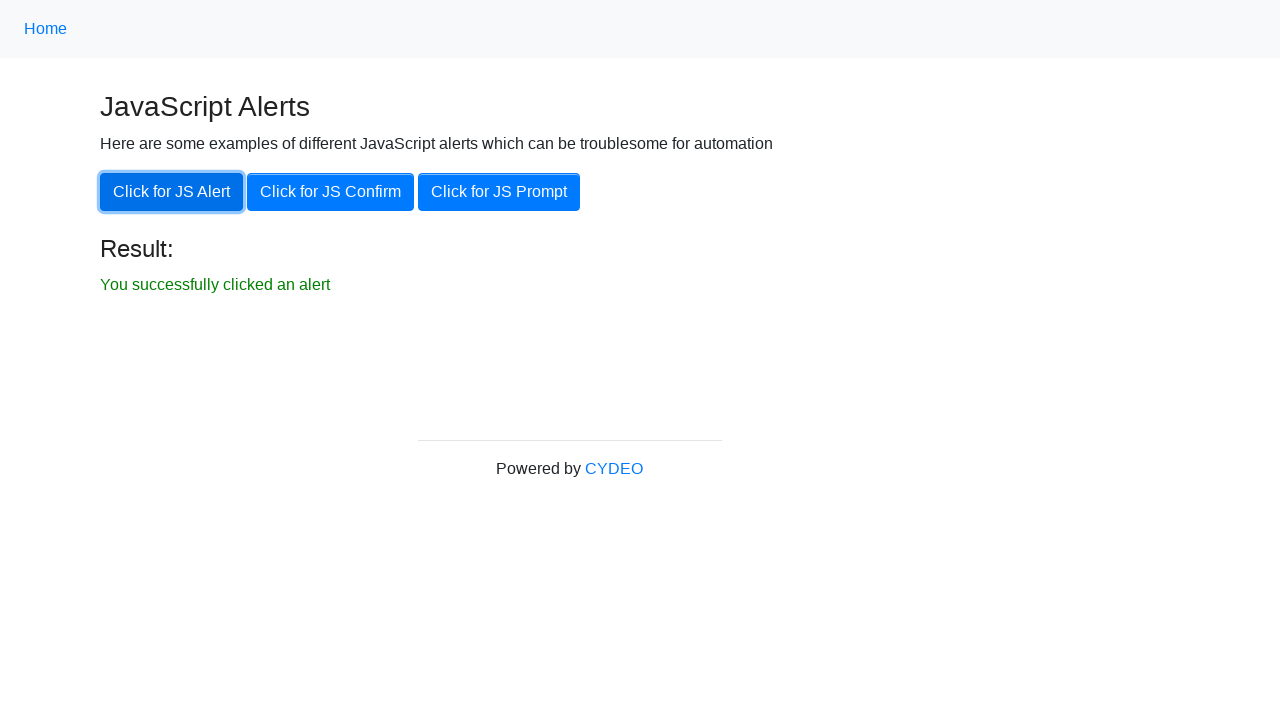

Set up dialog handler to accept alerts
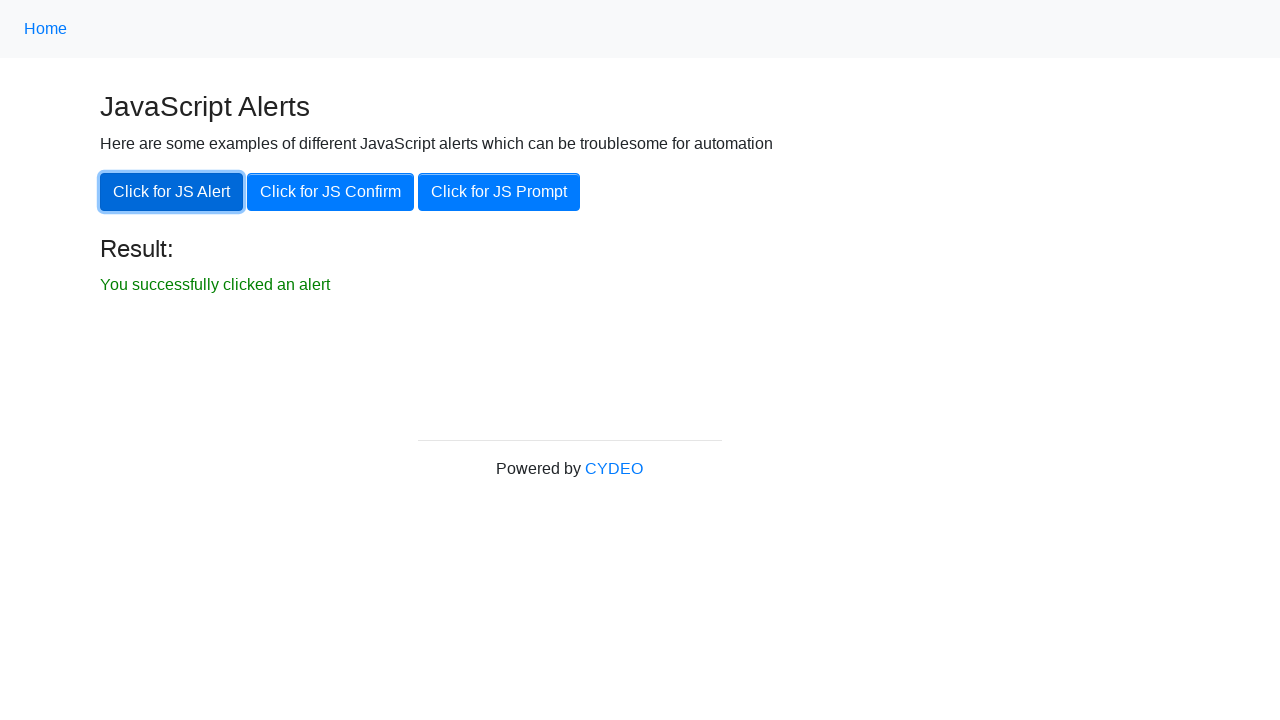

Clicked the JS alert button using locator at (172, 192) on xpath=//button[.='Click for JS Alert']
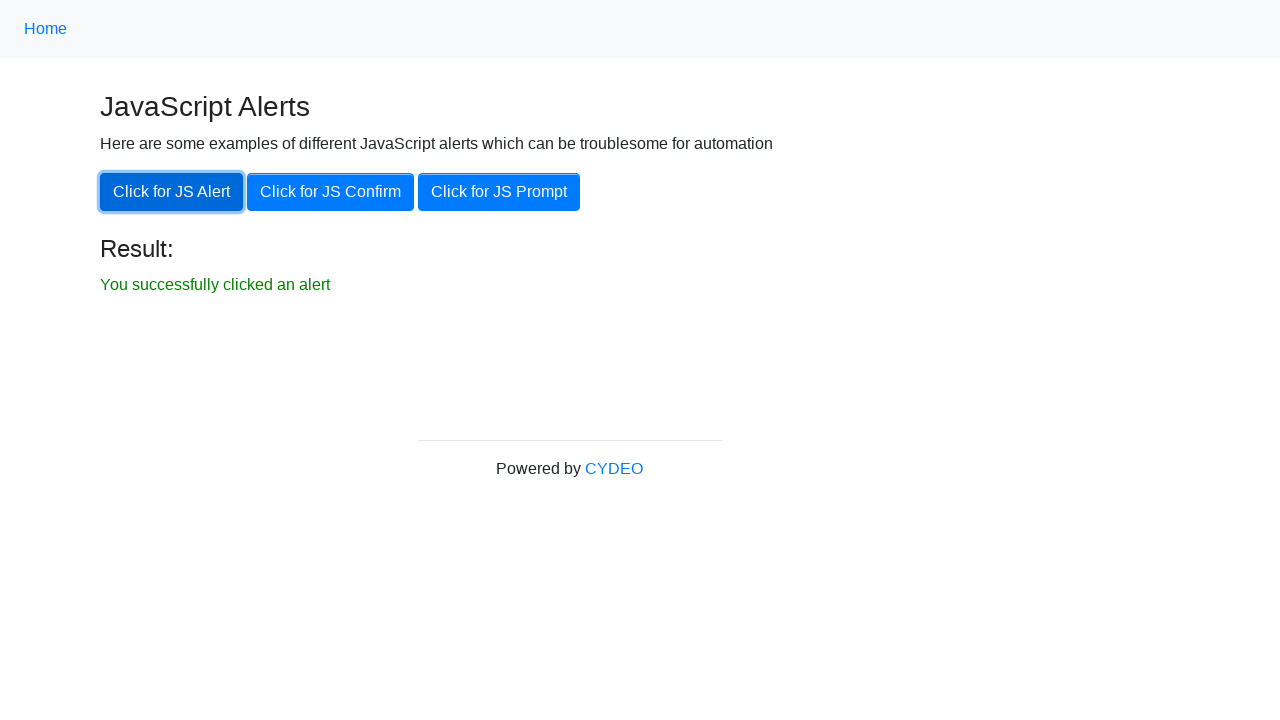

Waited 500ms for alert dialog to appear
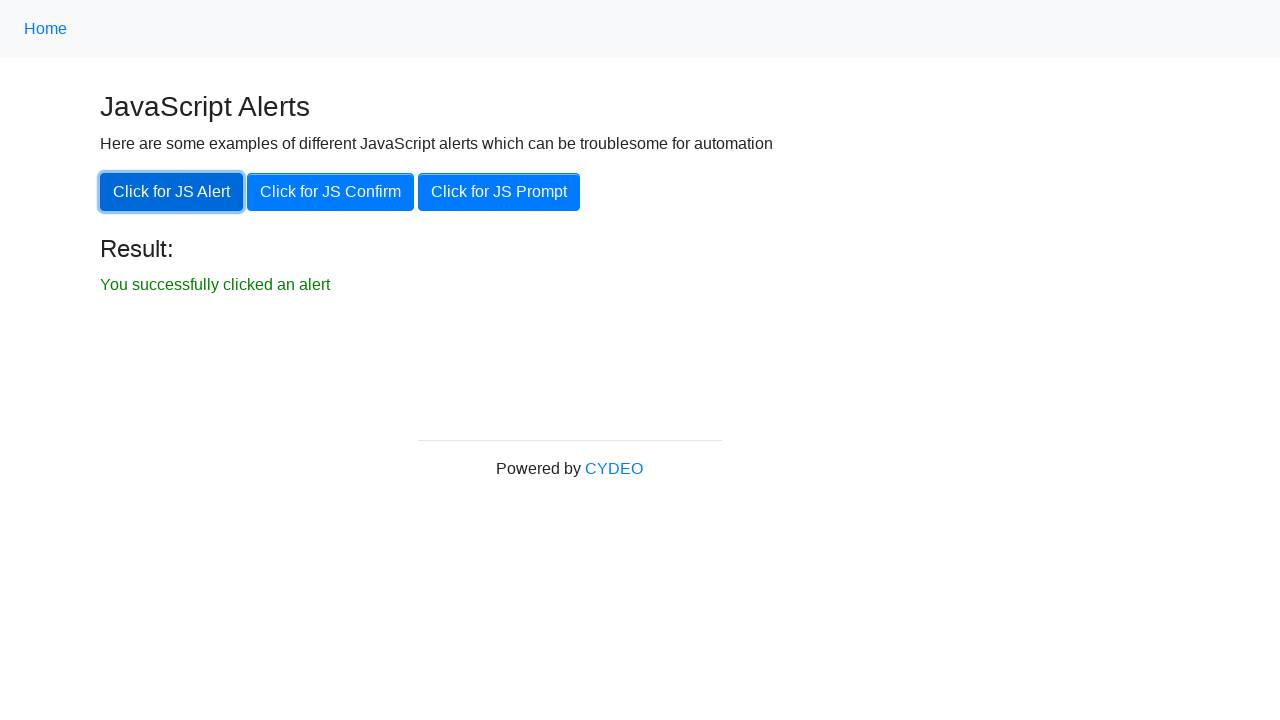

Registered dialog handler function
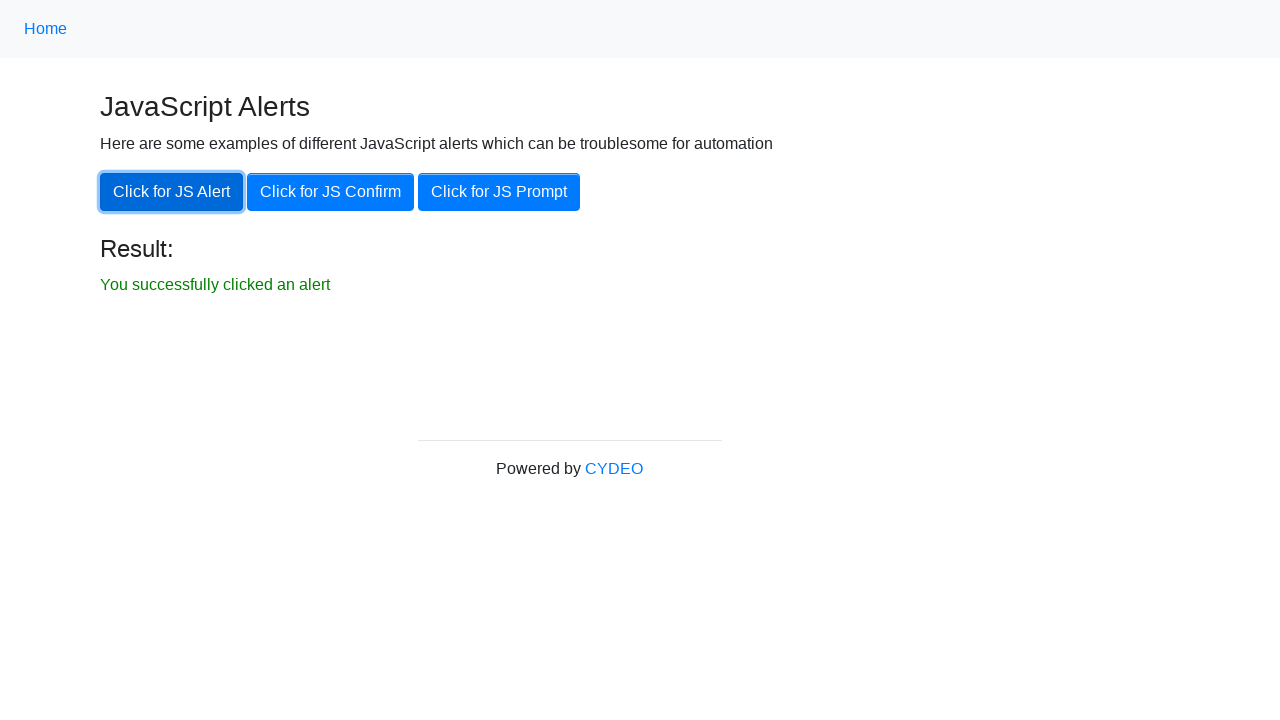

Clicked button to trigger alert with handler in place at (172, 192) on xpath=//button[.='Click for JS Alert']
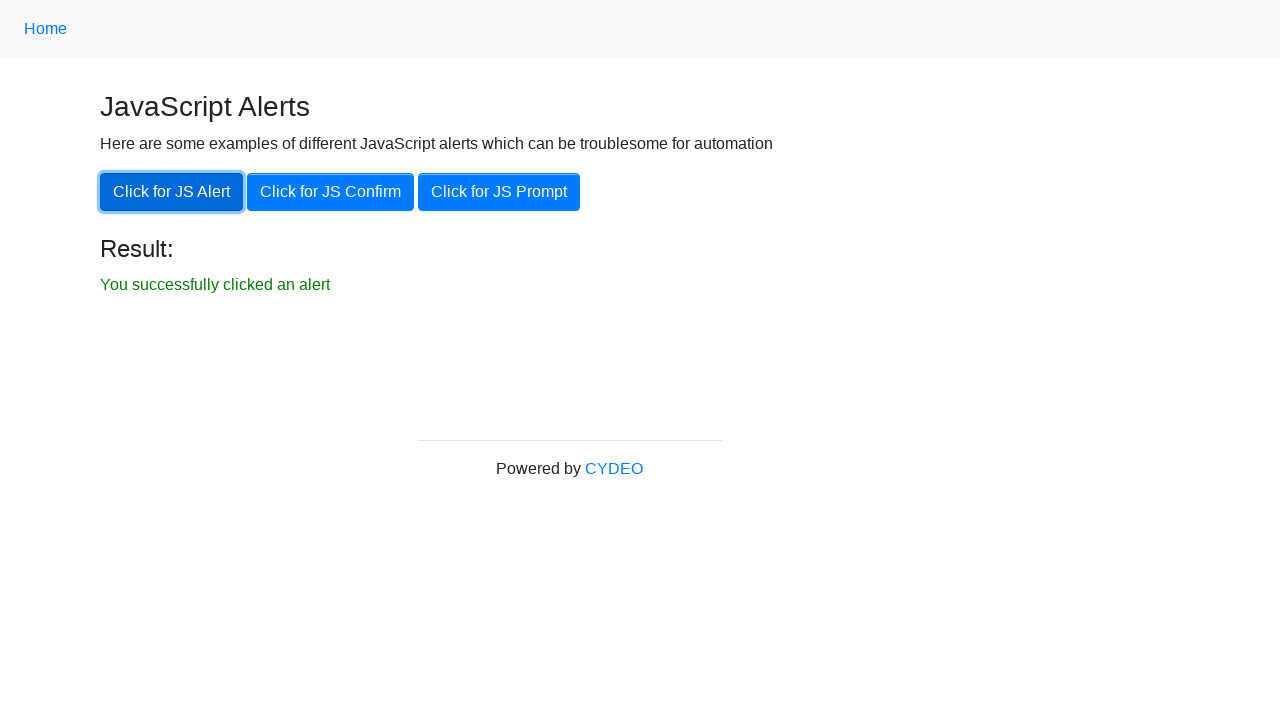

Success message appeared after accepting alert
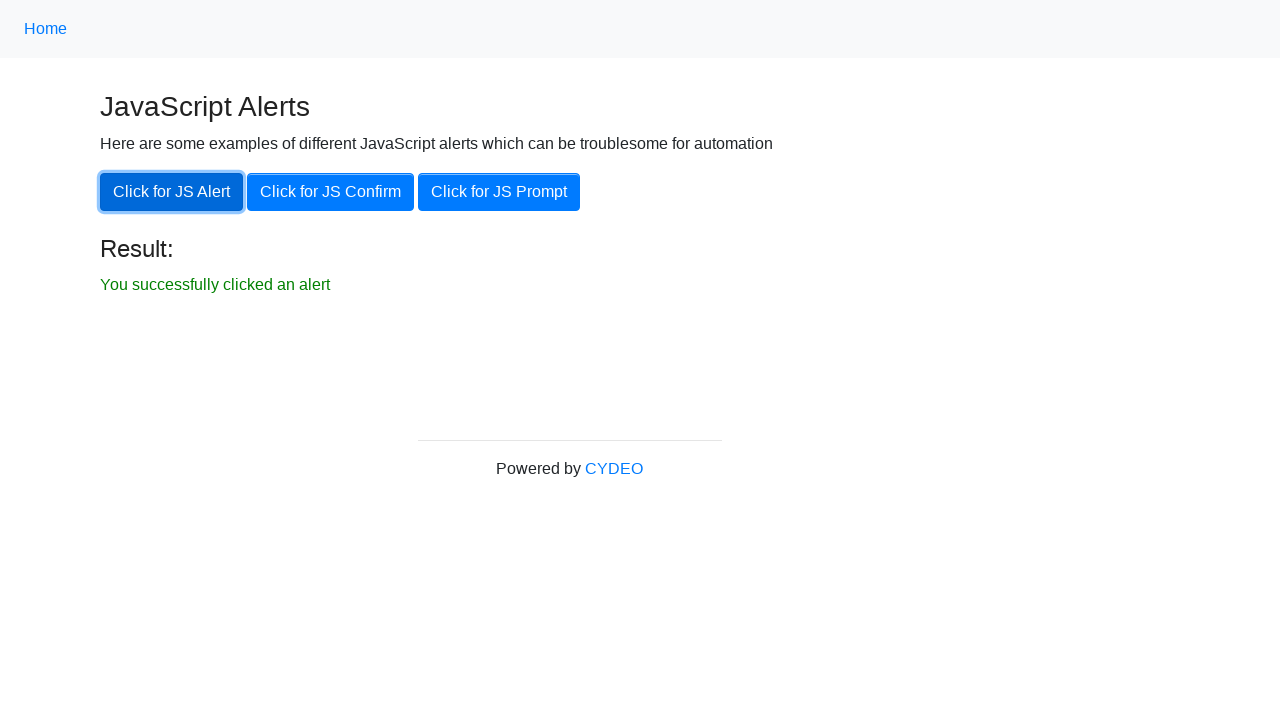

Retrieved success message text from result element
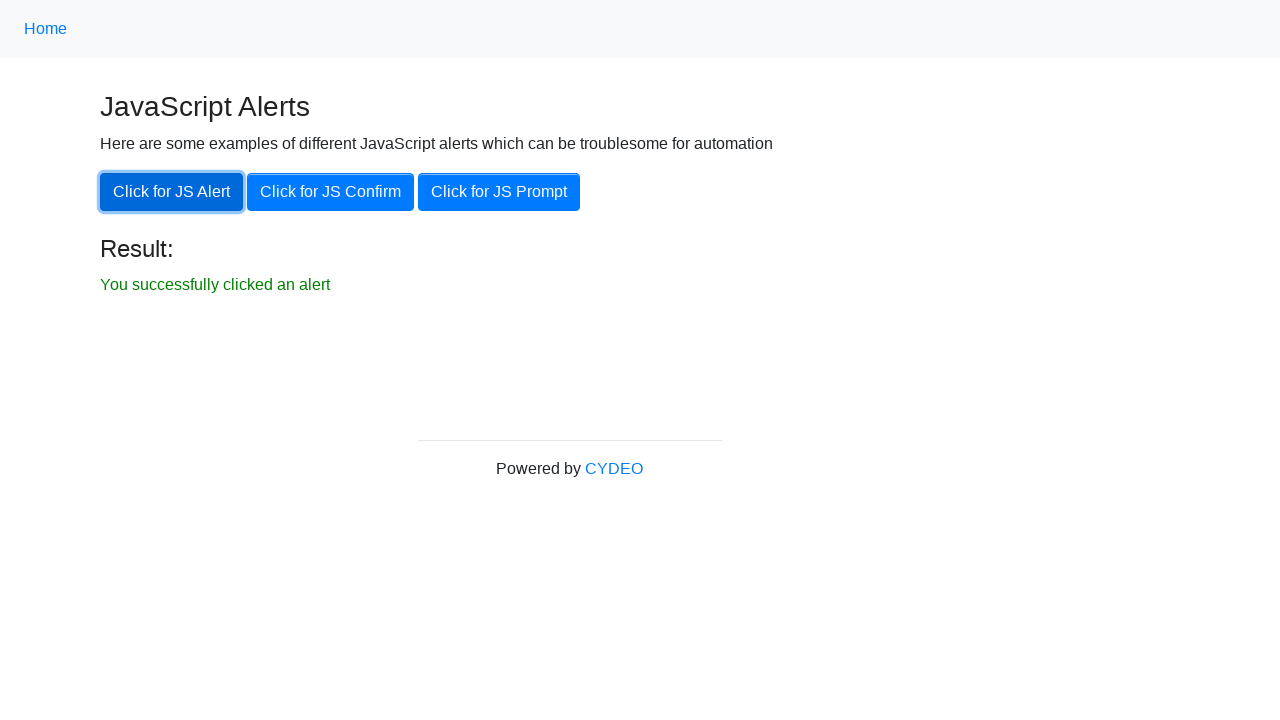

Asserted that success message contains expected text
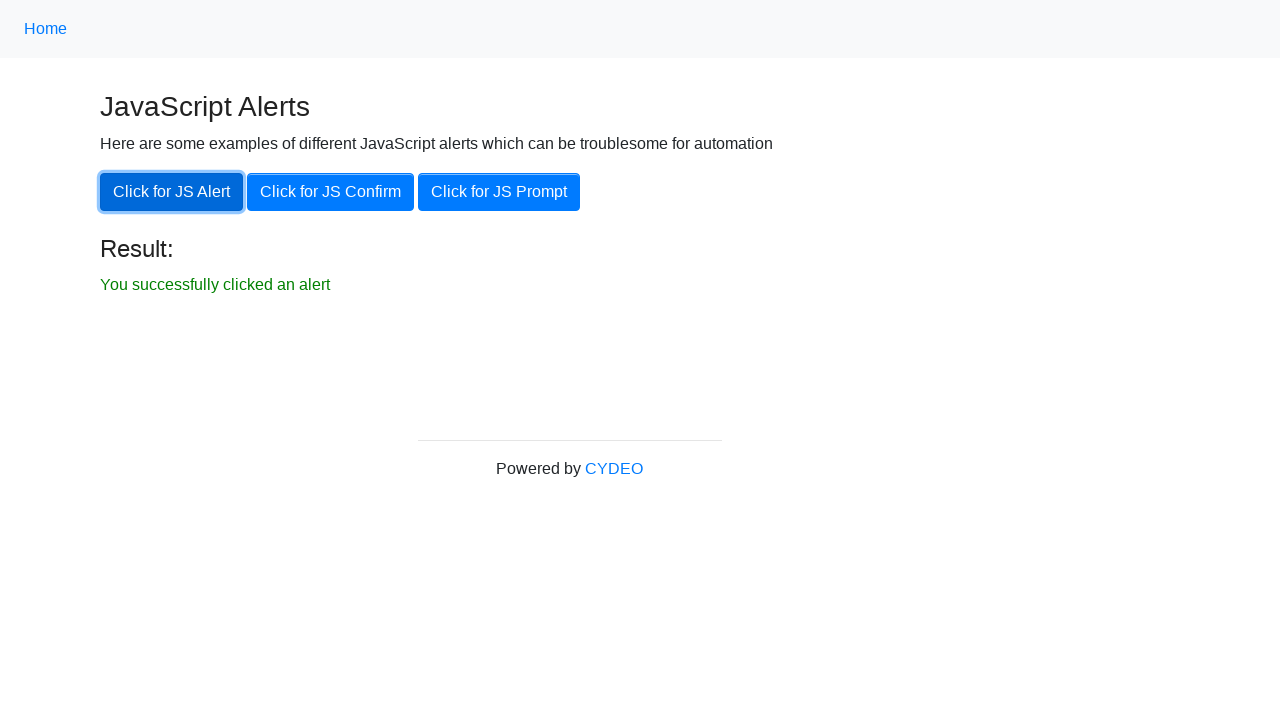

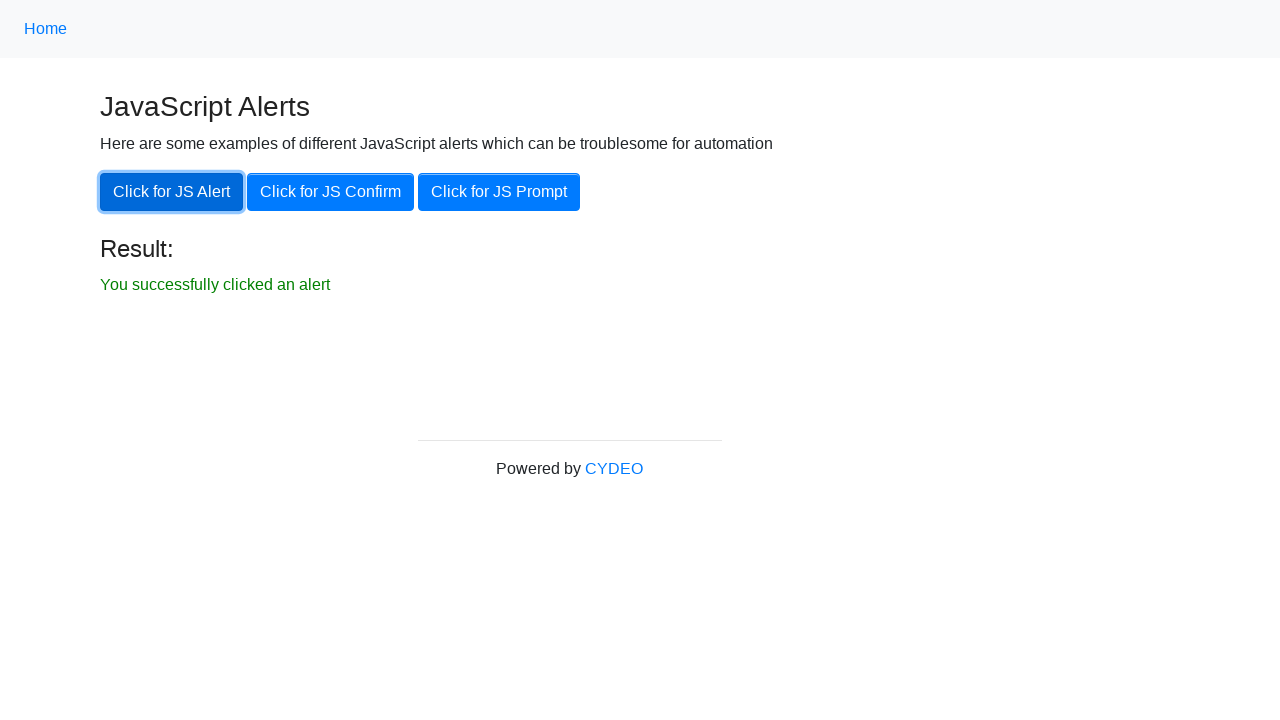